Performs mouse hover action on About Us menu item

Starting URL: https://green.edu.bd/

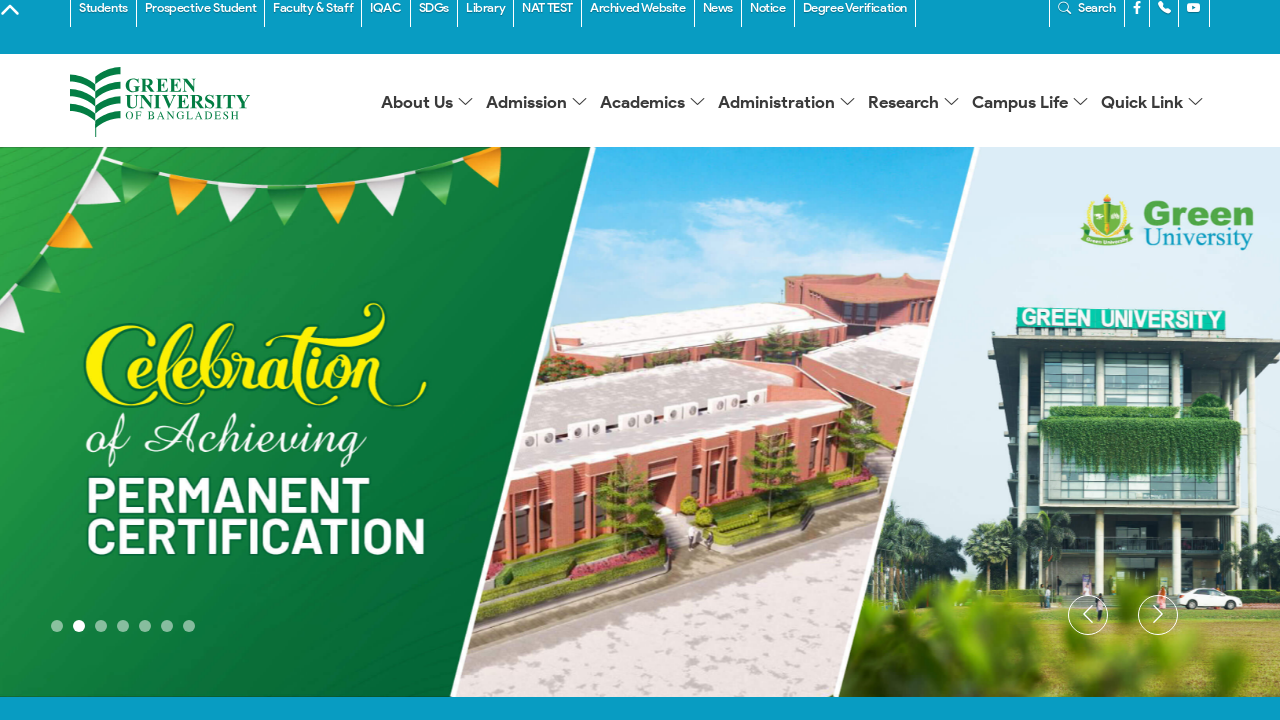

Located all 'About Us' links on the page
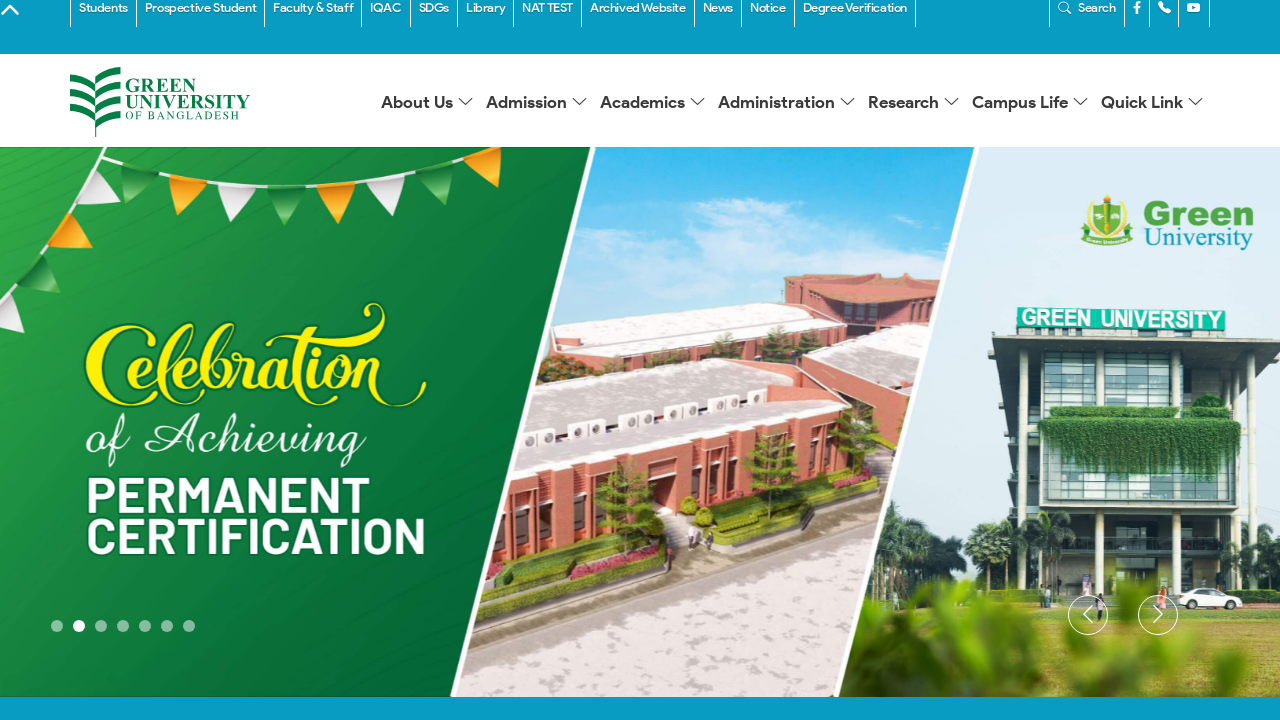

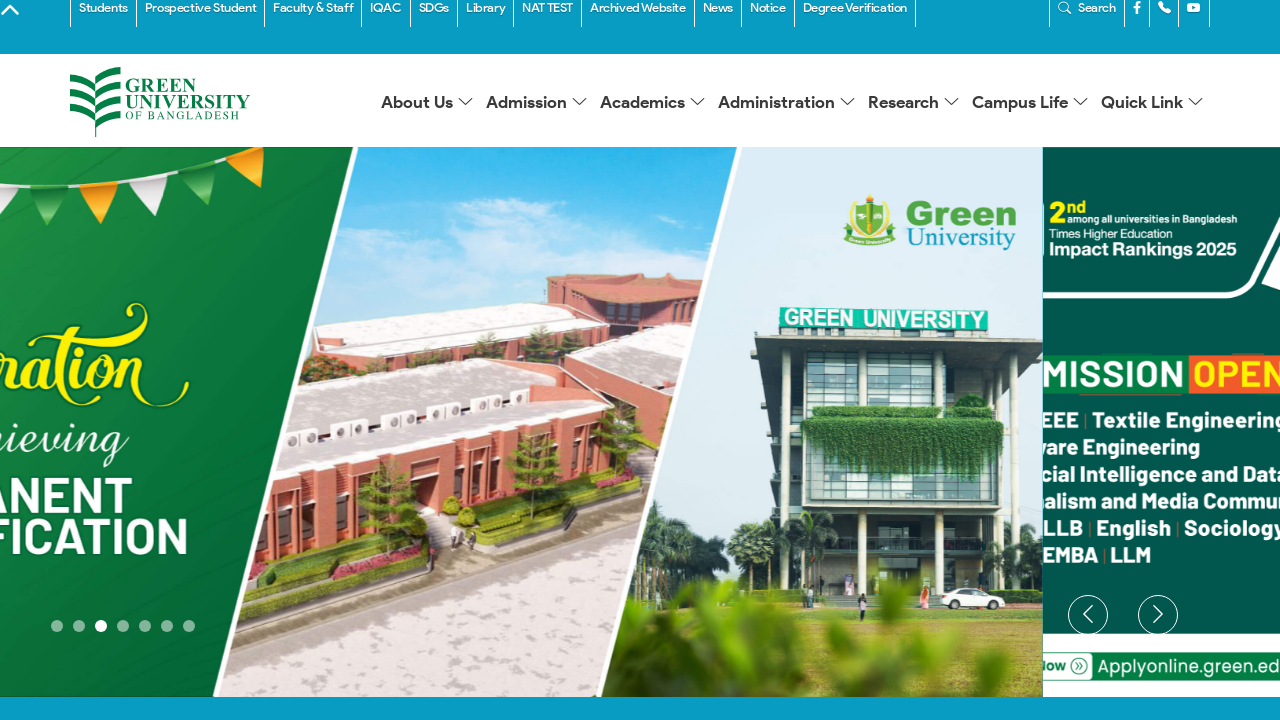